Tests JavaScript confirmation alert handling by clicking a button to trigger the alert, accepting it, and verifying the result message on the page.

Starting URL: http://the-internet.herokuapp.com/javascript_alerts

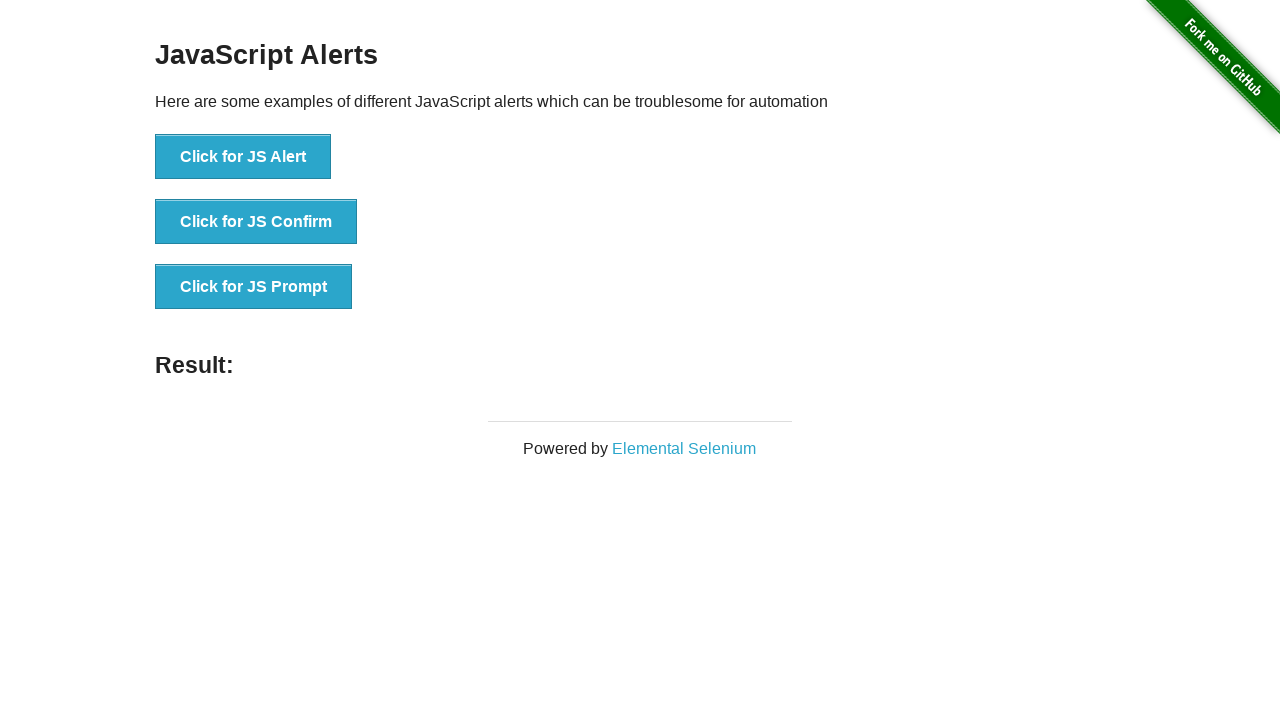

Set up dialog handler to accept confirmation alerts
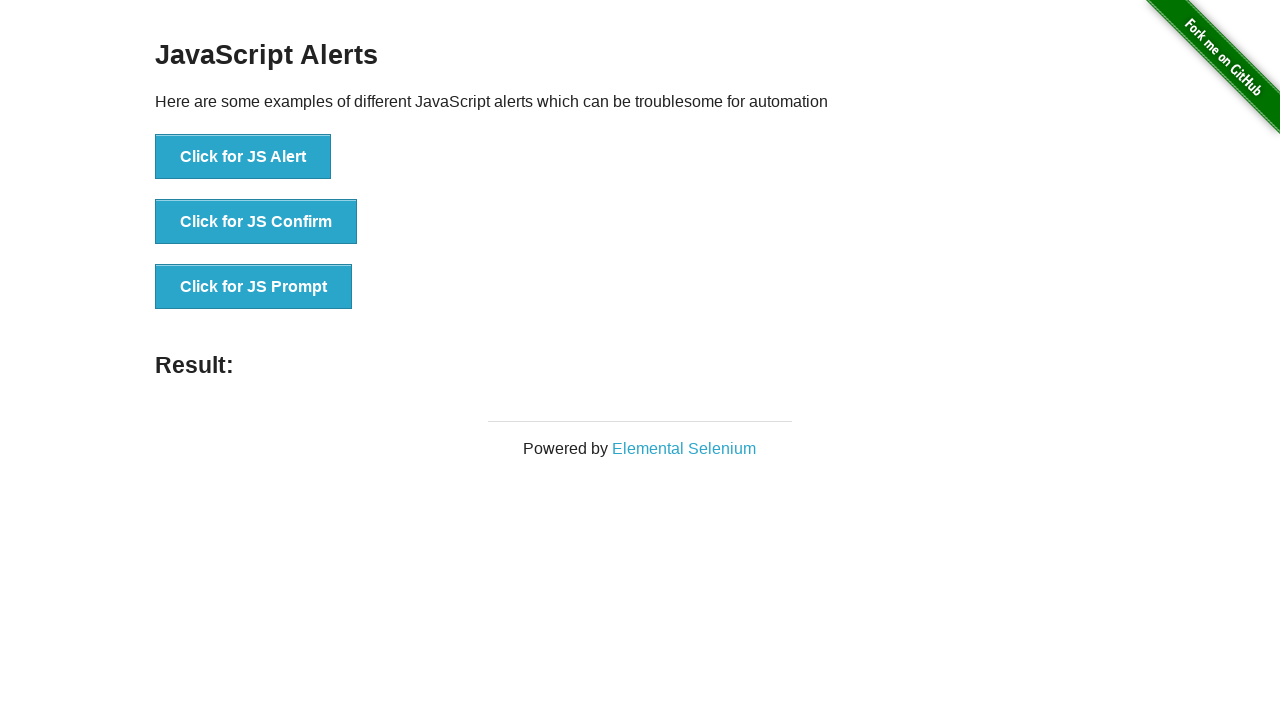

Clicked button to trigger JavaScript confirmation dialog at (256, 222) on ul > li:nth-child(2) > button
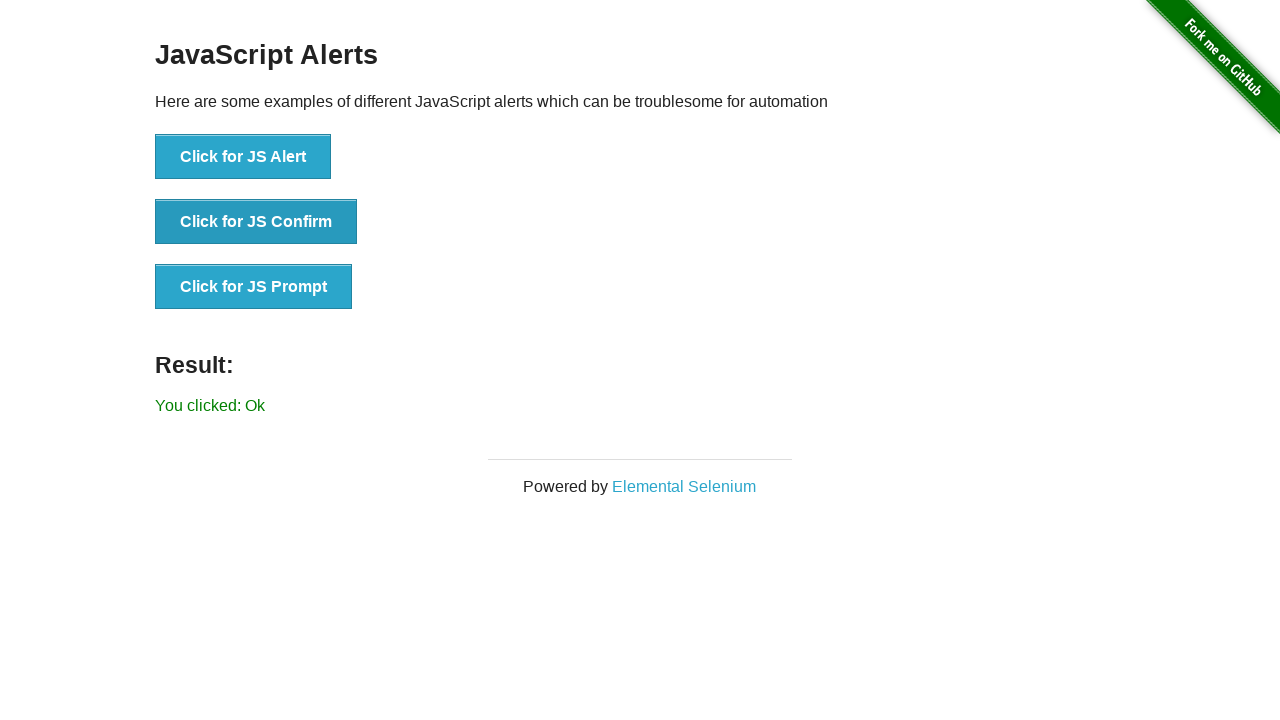

Result message element loaded
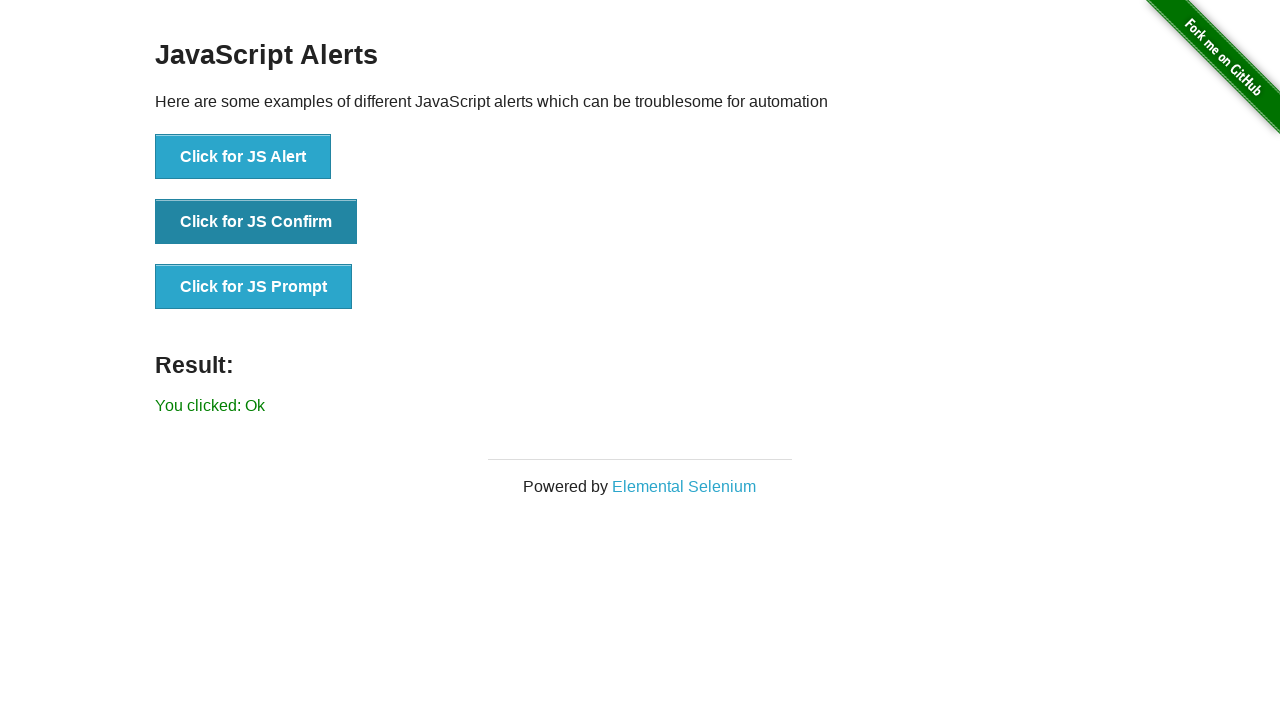

Retrieved result text from page
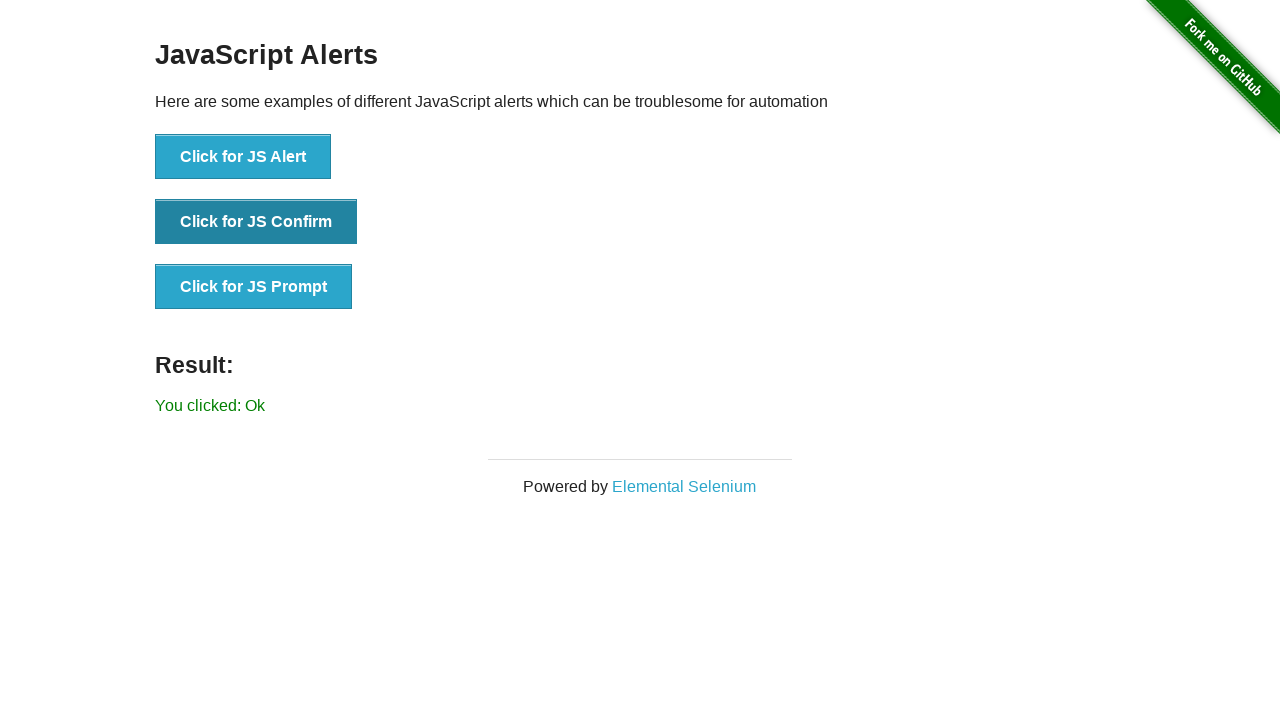

Verified result text matches 'You clicked: Ok'
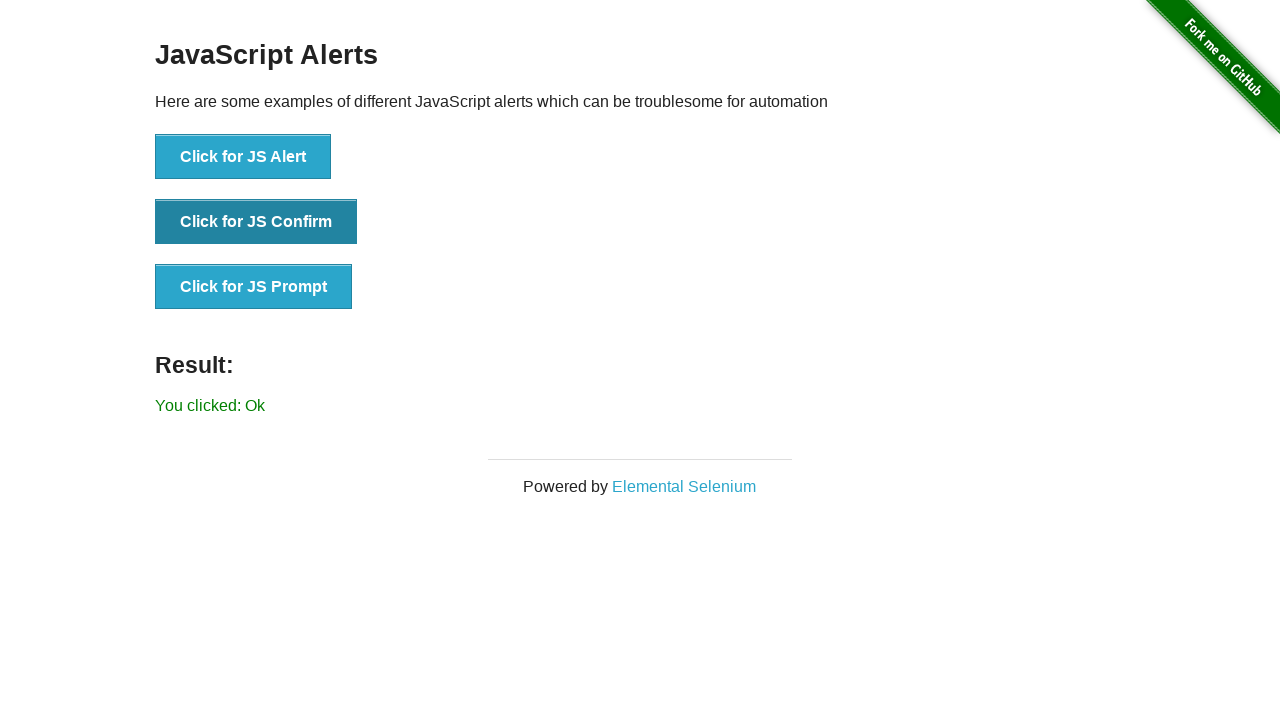

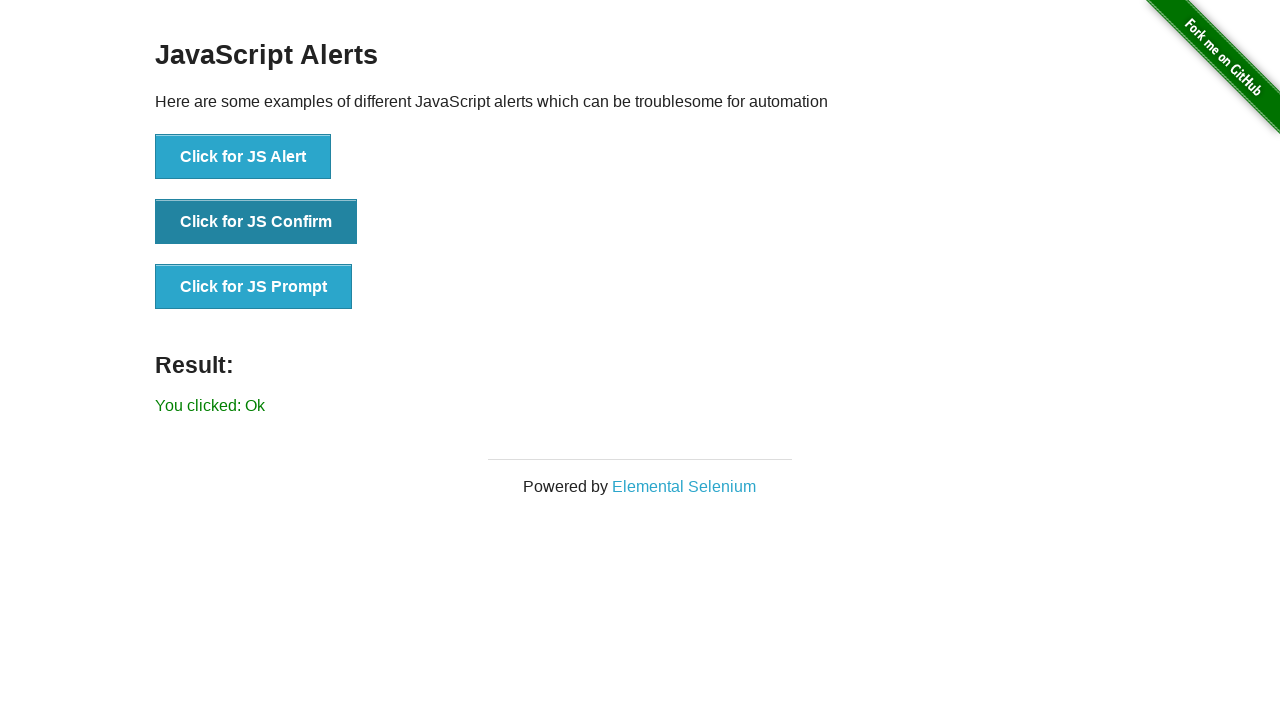